Tests a registration form by filling out personal information including name, address, email, phone, gender selection, hobbies checkbox, and language multi-select dropdown.

Starting URL: https://demo.automationtesting.in/Register.html

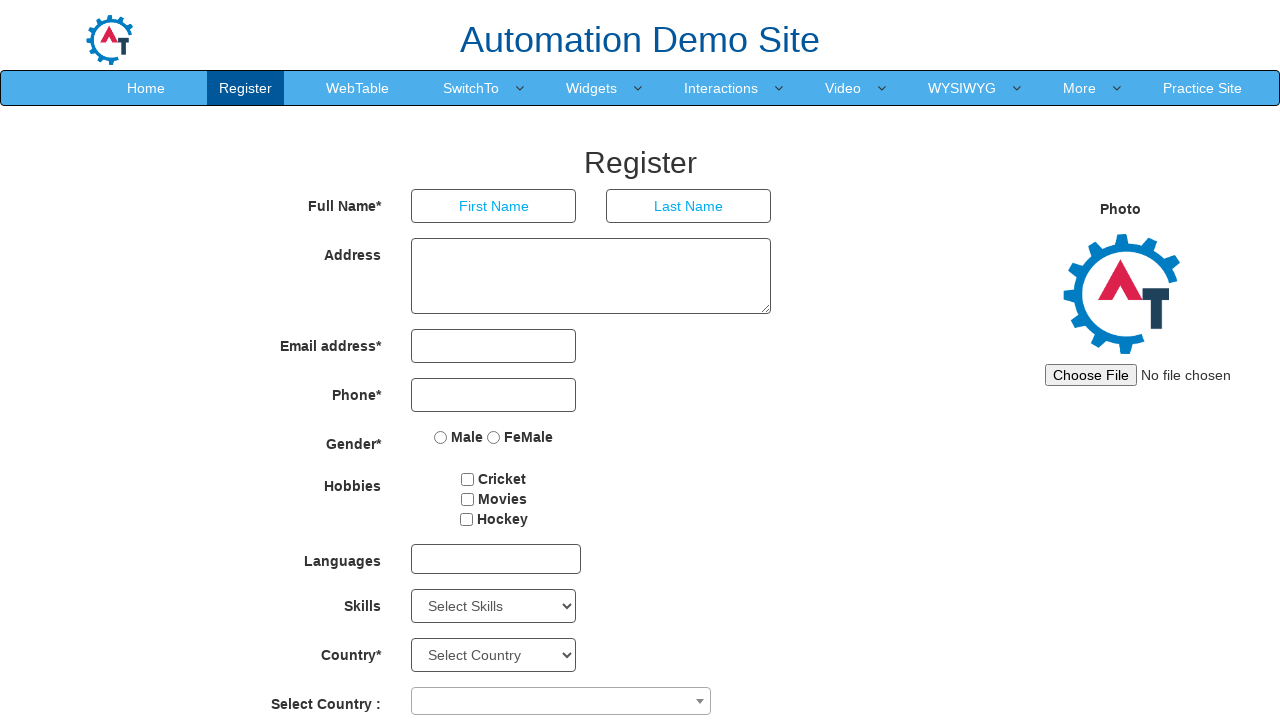

Filled first name field with 'Shah' on input[placeholder='First Name']
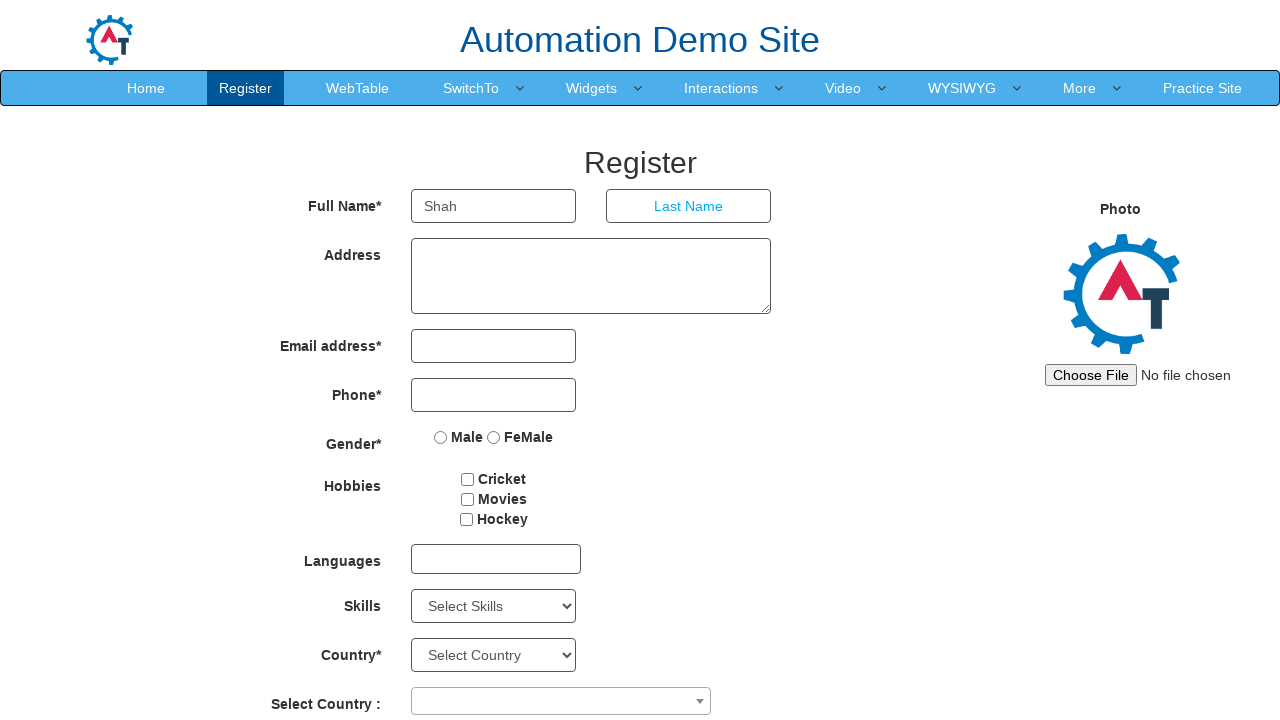

Filled last name field with 'Newaj' on input[placeholder='Last Name']
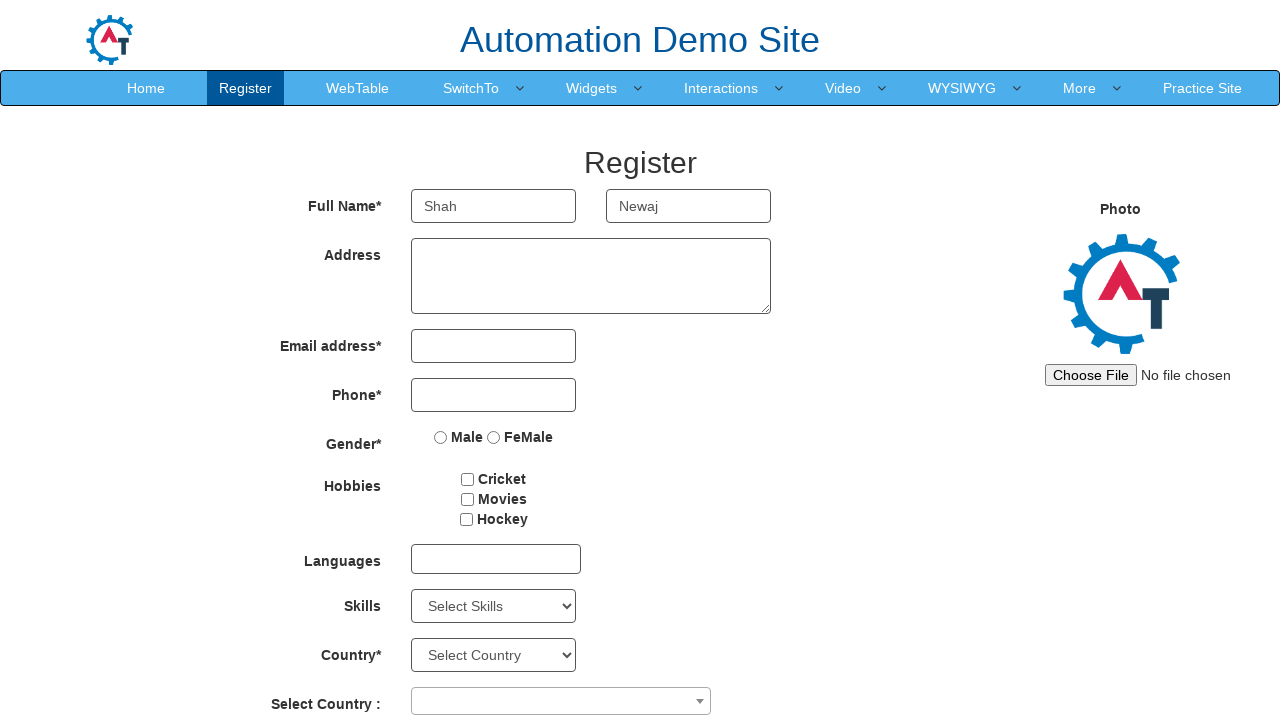

Filled address field with 'Rajshahi' on textarea.form-control
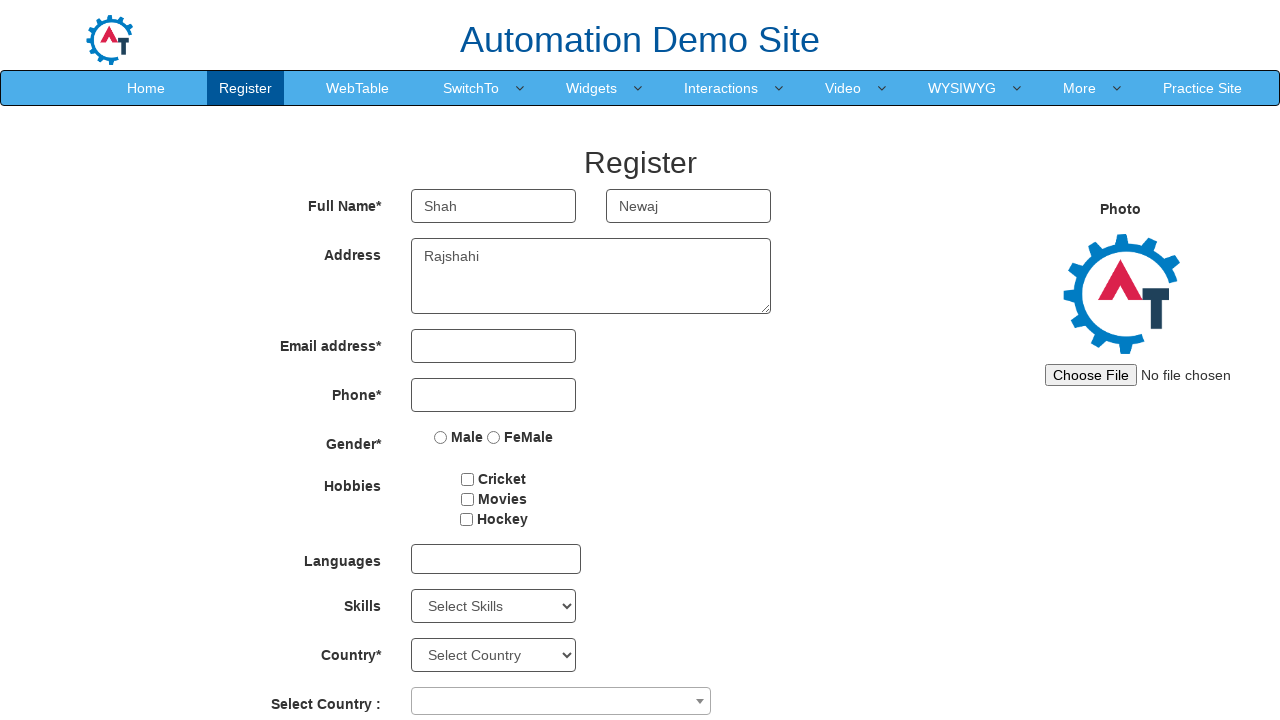

Filled email field with 'newajuiucse@gmail.com' on input[type='email']
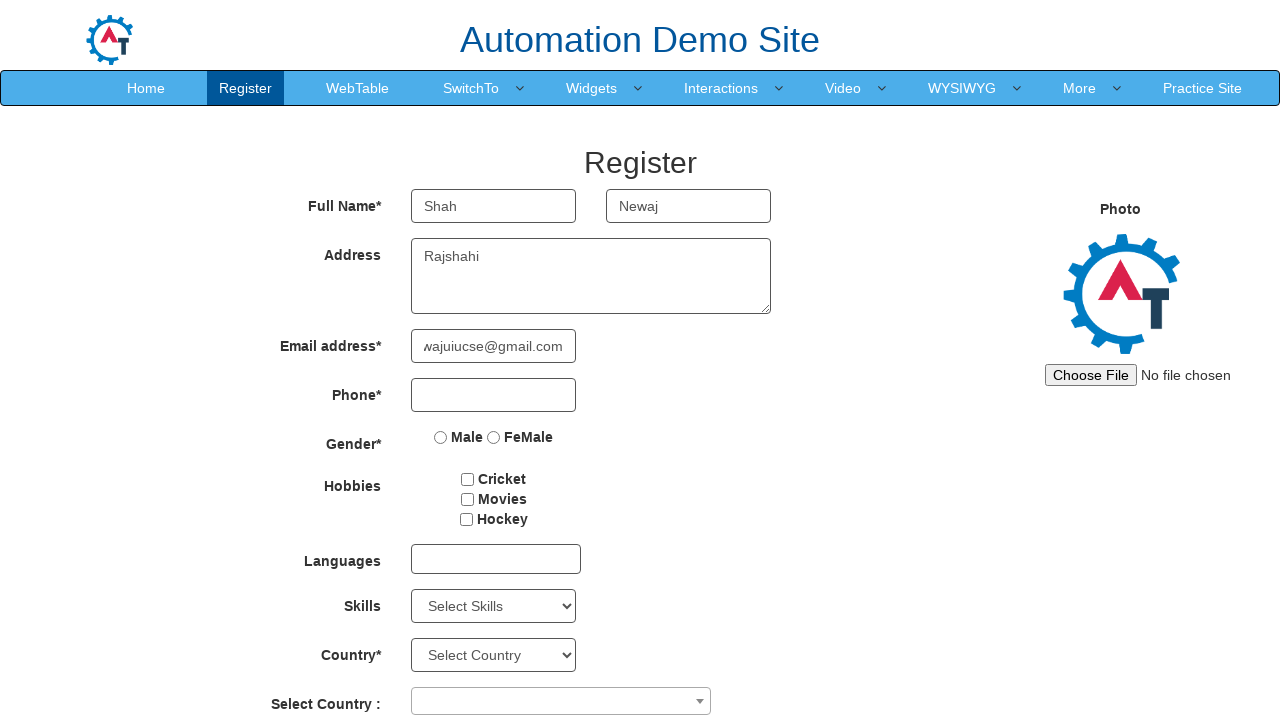

Filled phone number field with '01741387535' on input[type='tel']
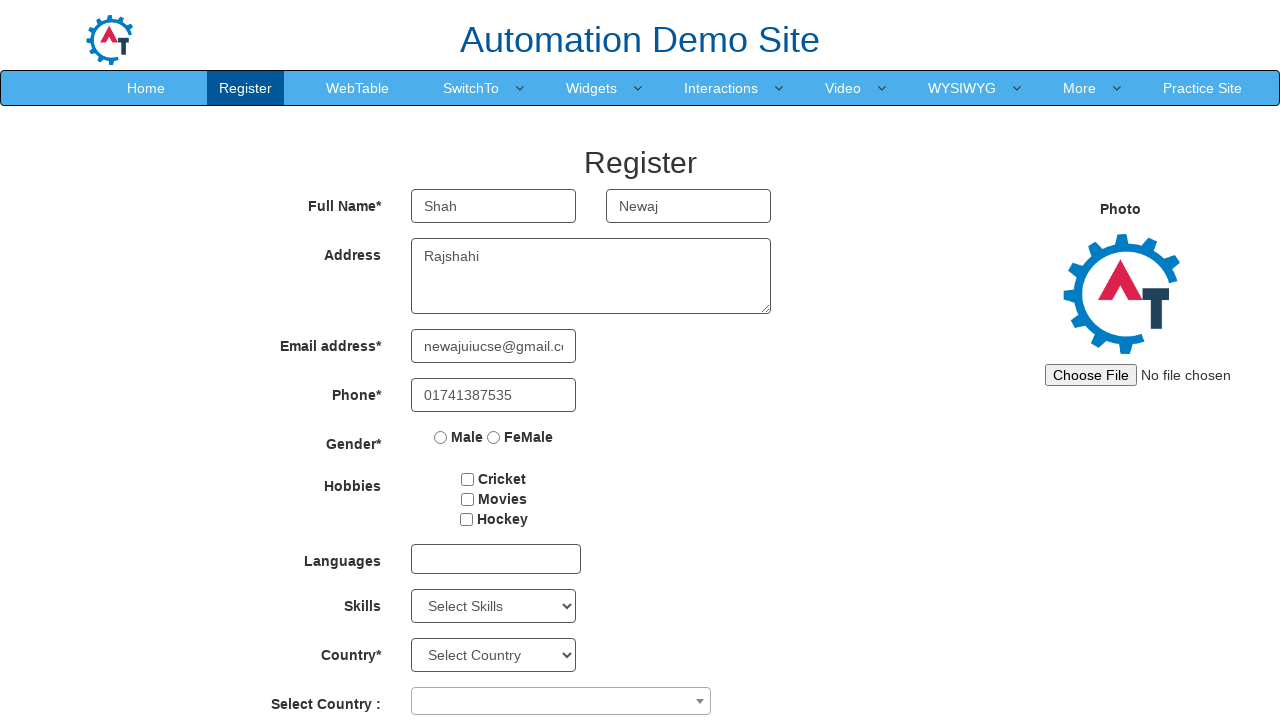

Selected Male gender option at (441, 437) on input[value='Male']
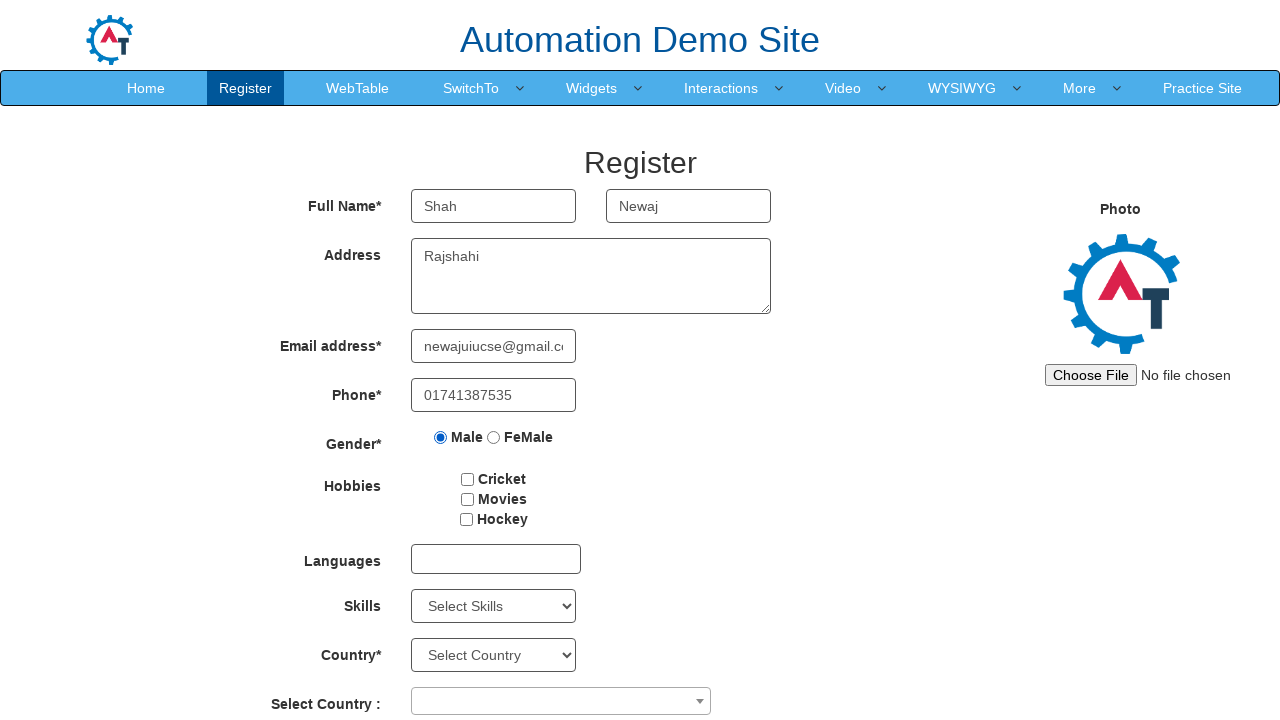

Selected Reading hobby checkbox at (466, 519) on #checkbox3
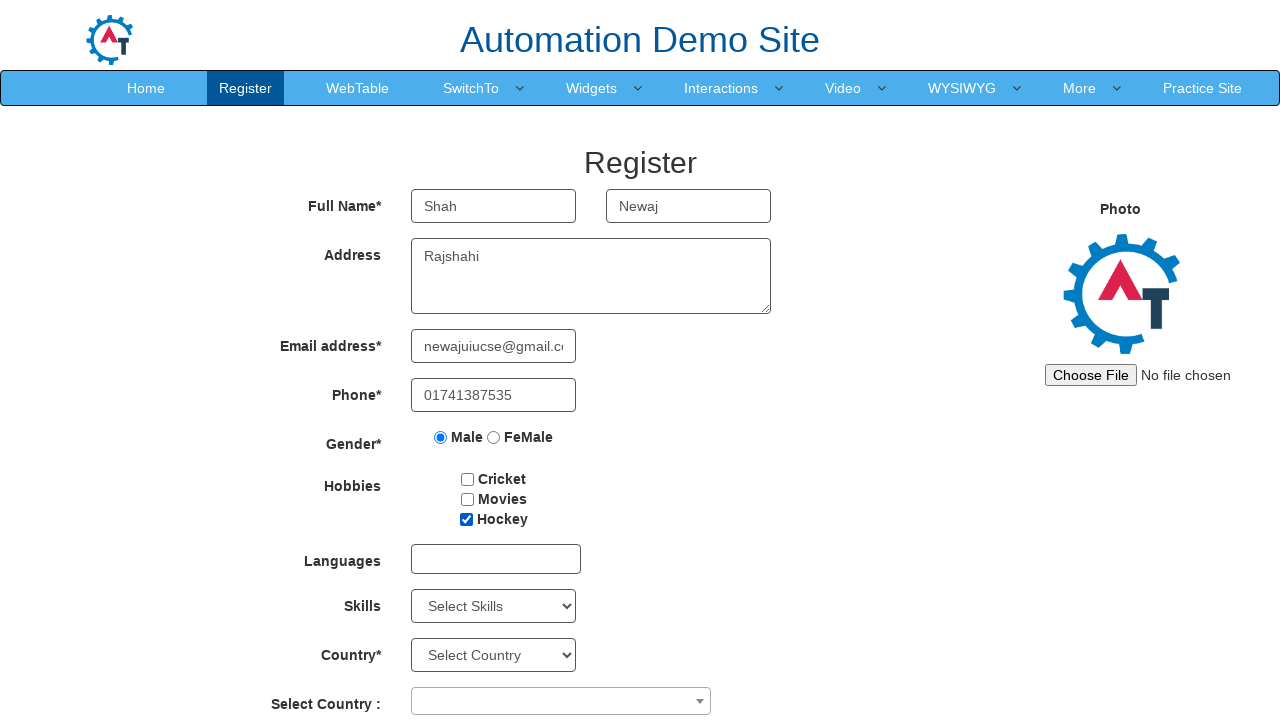

Opened language dropdown menu at (496, 559) on #msdd
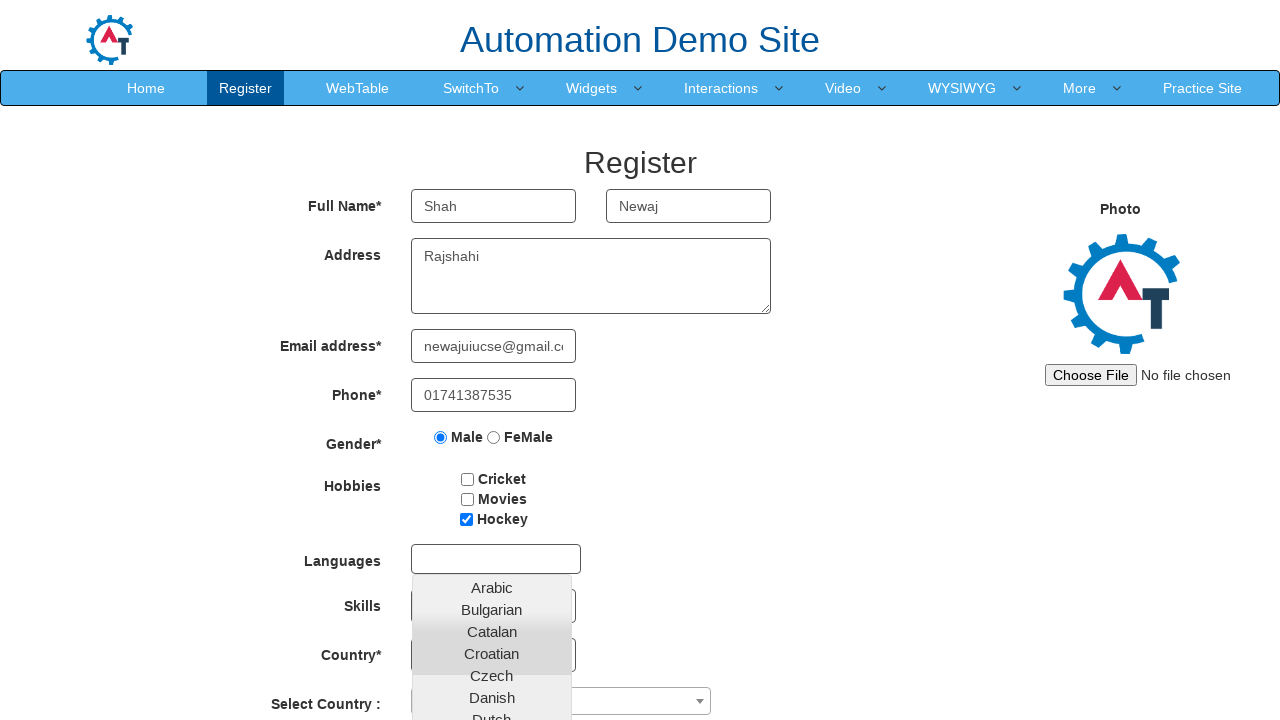

Selected English language at (492, 457) on xpath=//a[normalize-space()='English']
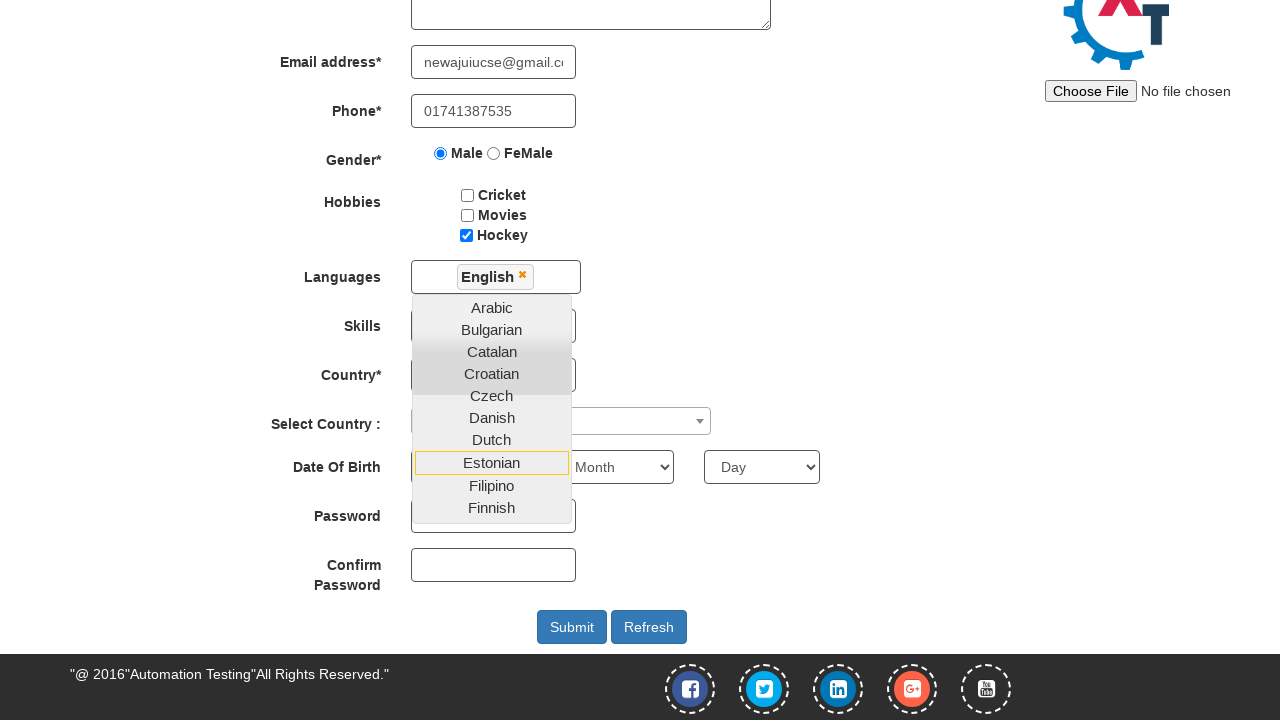

Selected Arabic language at (492, 307) on xpath=//a[normalize-space()='Arabic']
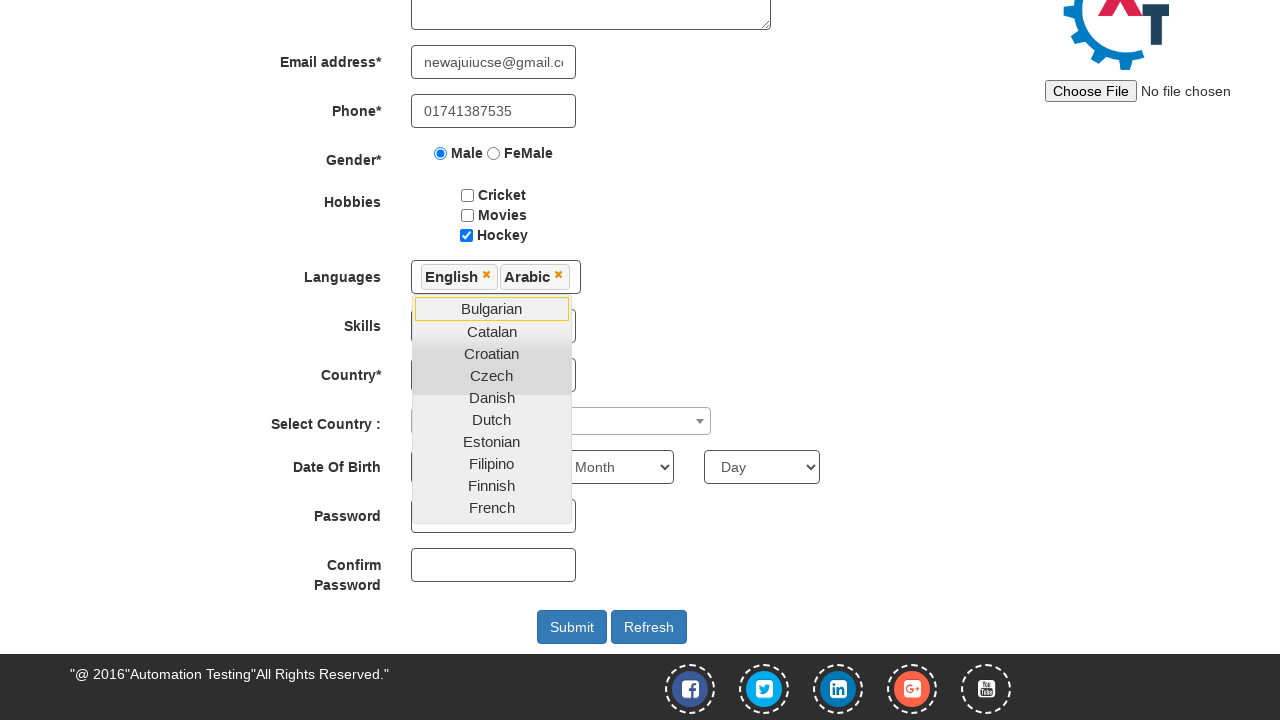

Selected Urdu language at (492, 487) on xpath=//a[normalize-space()='Urdu']
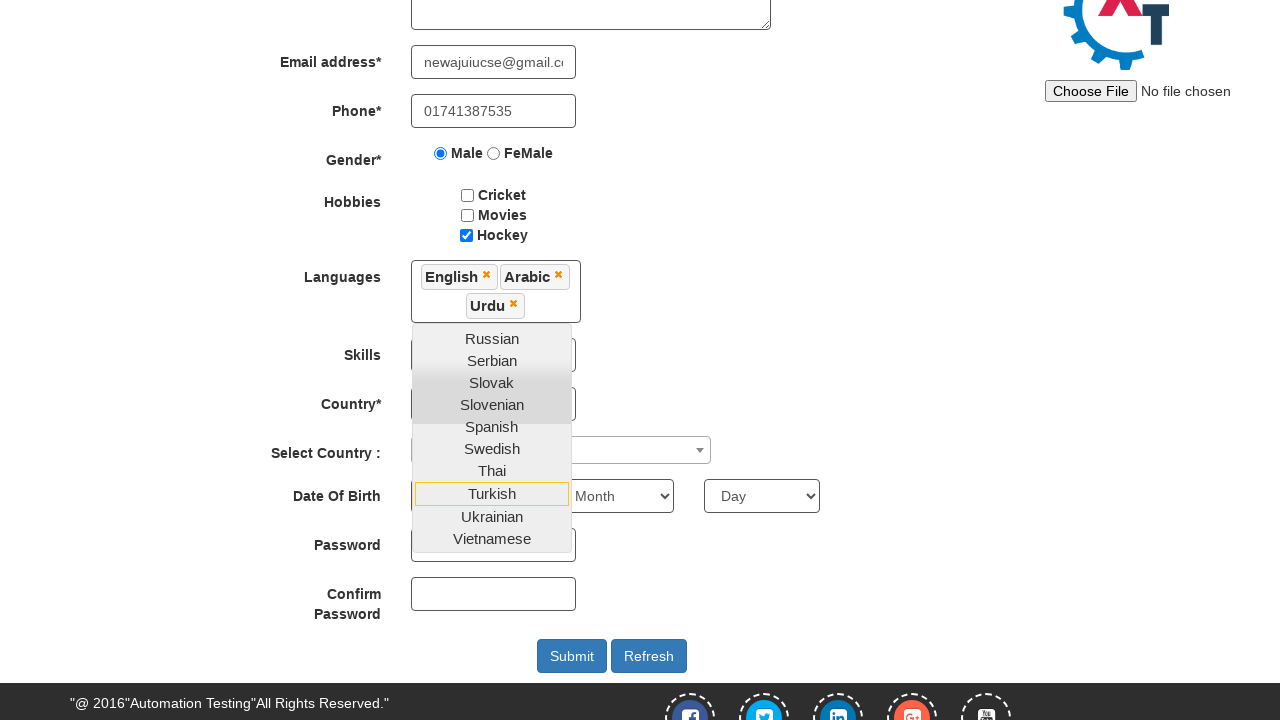

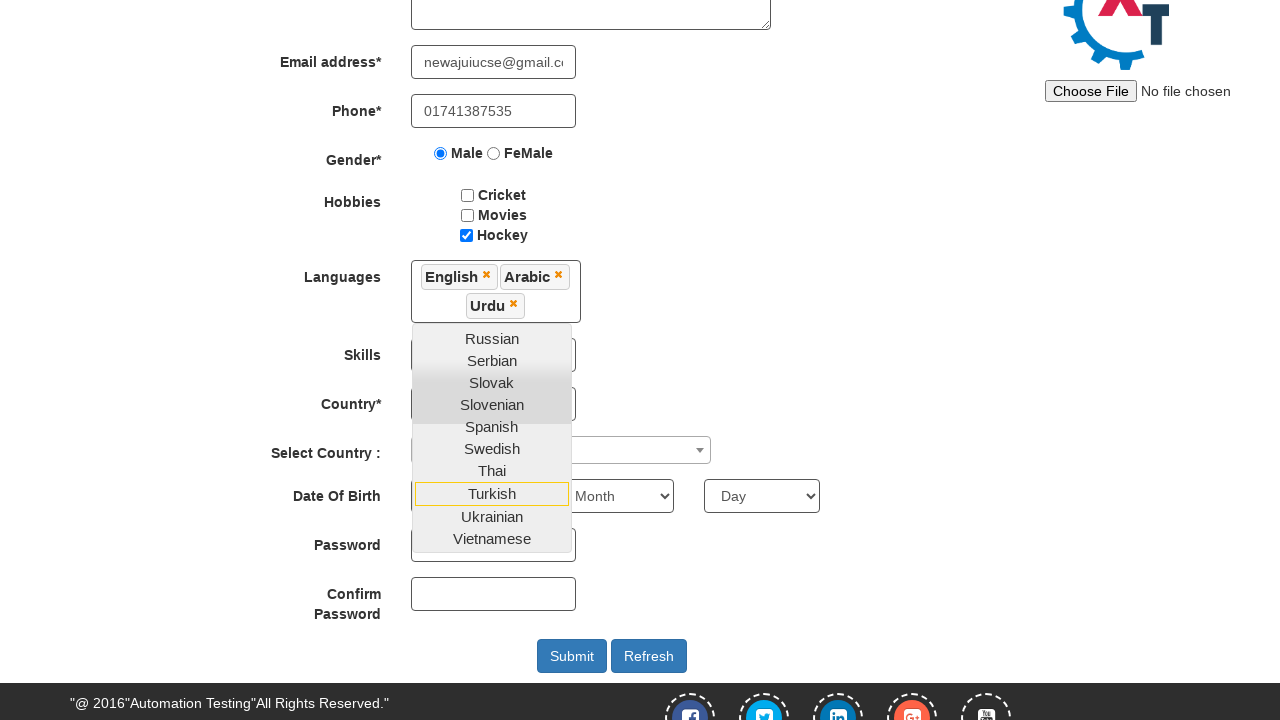